Tests alert handling functionality by triggering a prompt alert, entering text into it, and verifying the result is displayed on the page

Starting URL: http://demo.automationtesting.in/Alerts.html

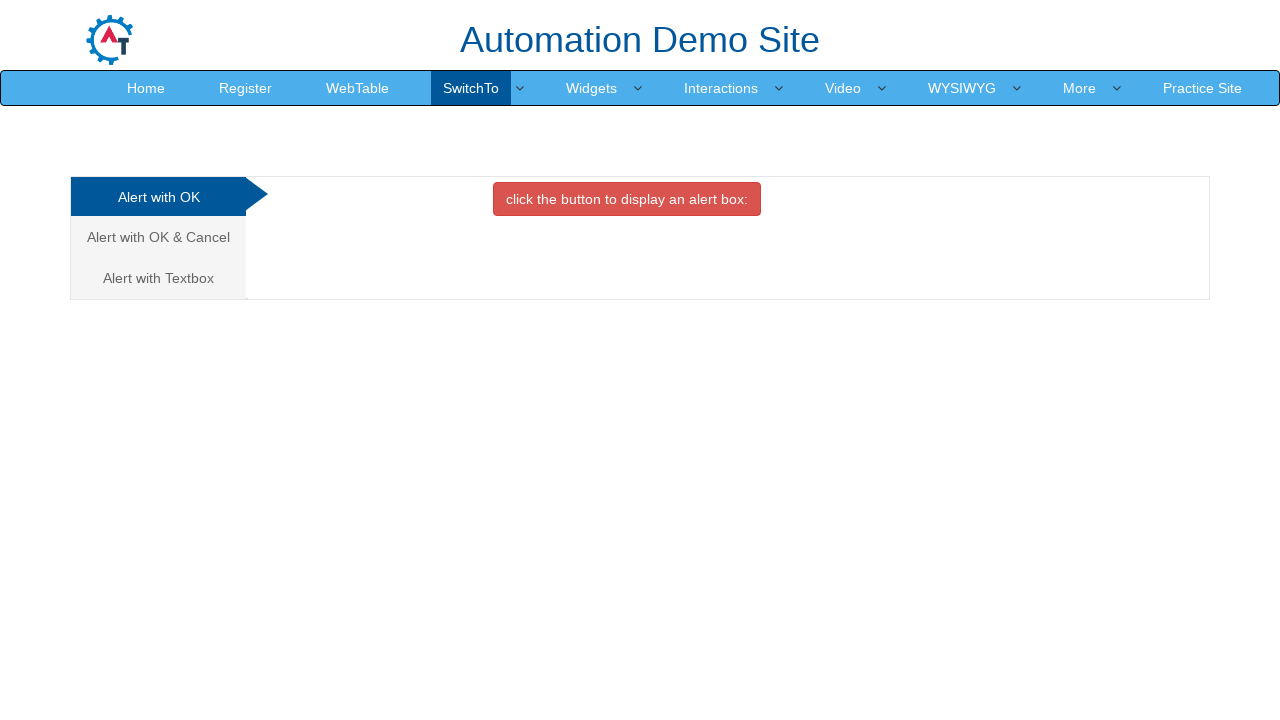

Clicked on 'Alert with Textbox' tab at (158, 278) on xpath=//a[contains(text(),'Alert with Textbox')]
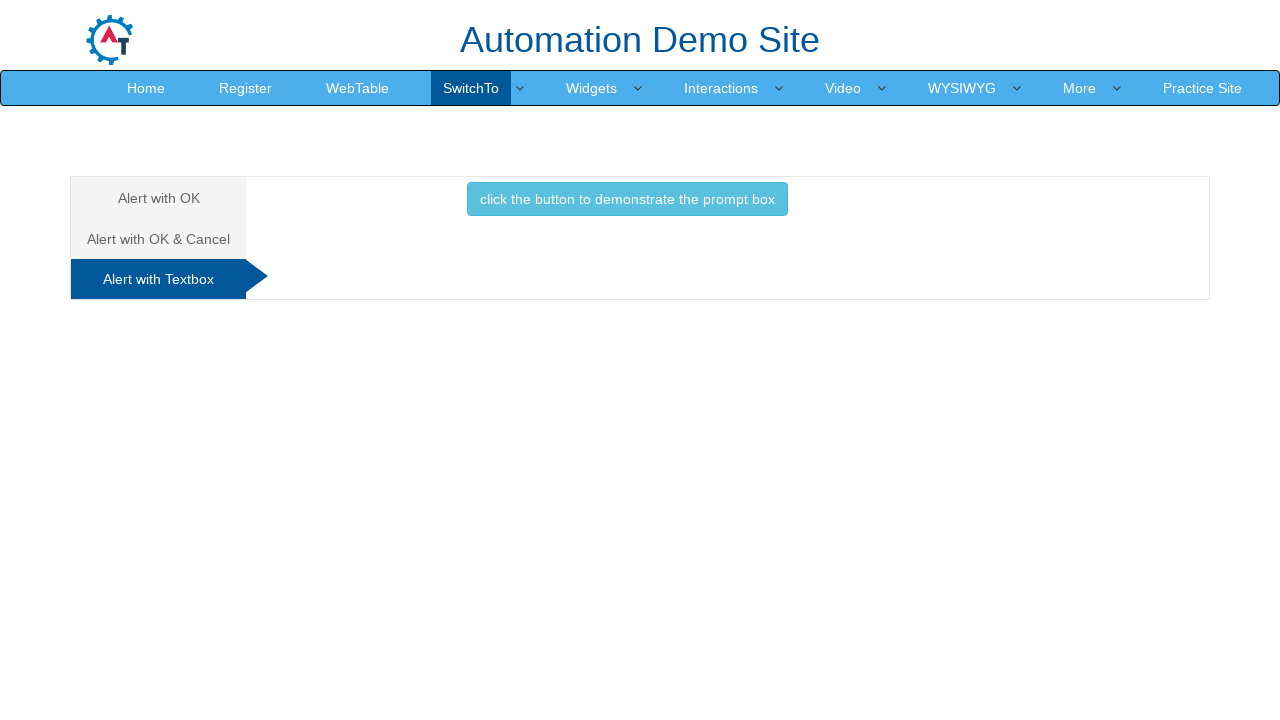

Clicked button to trigger prompt alert at (627, 199) on xpath=//button[@class='btn btn-info']
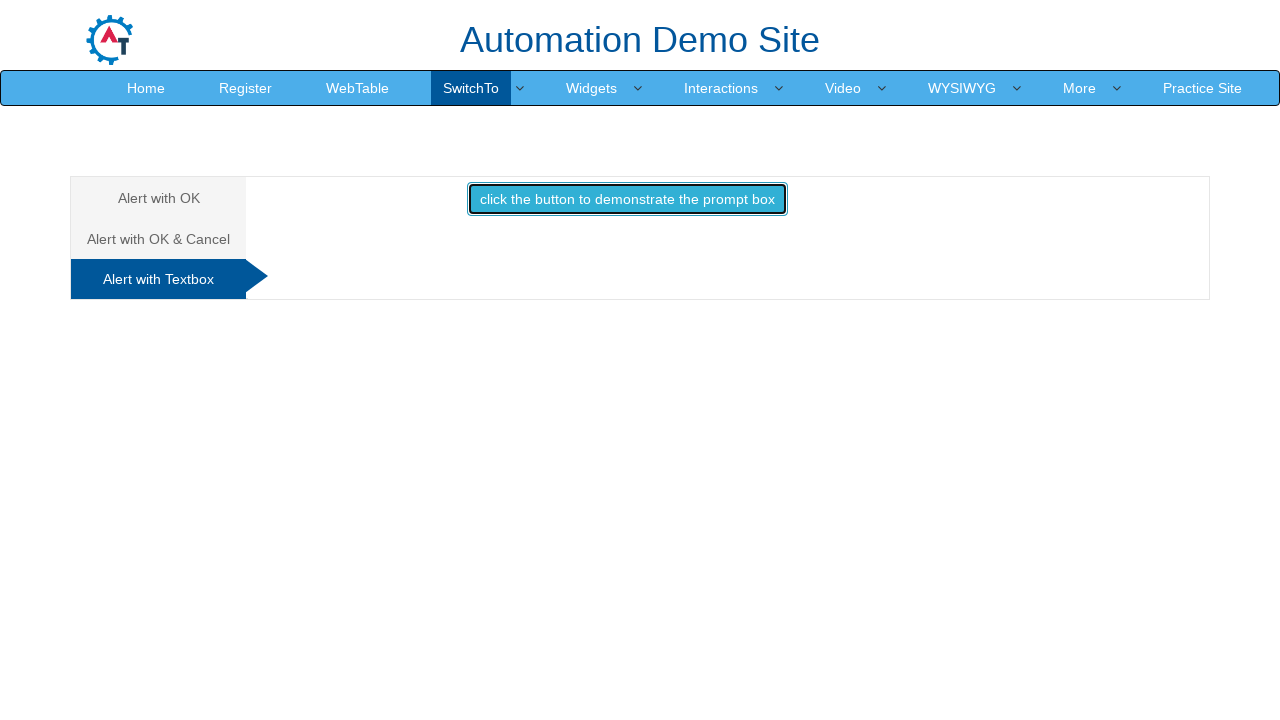

Set up dialog handler to accept prompt with text 'Praveen'
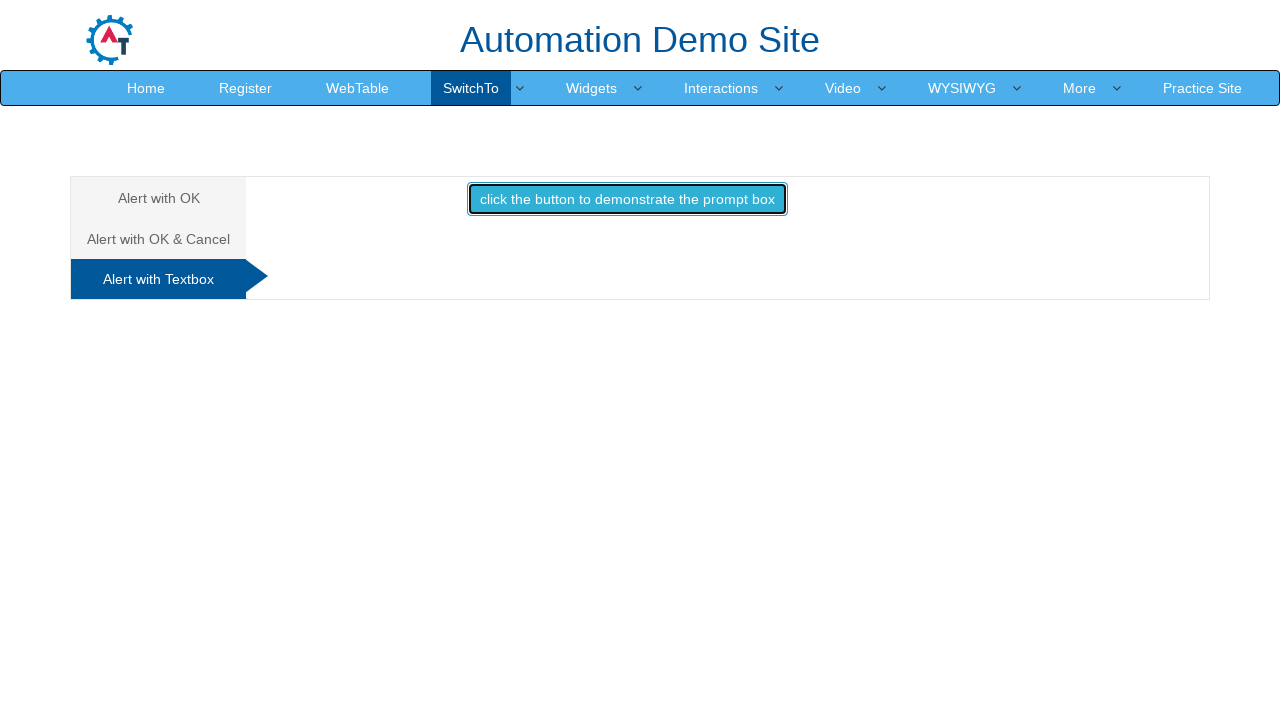

Clicked button to trigger prompt alert with handler active at (627, 199) on xpath=//button[@class='btn btn-info']
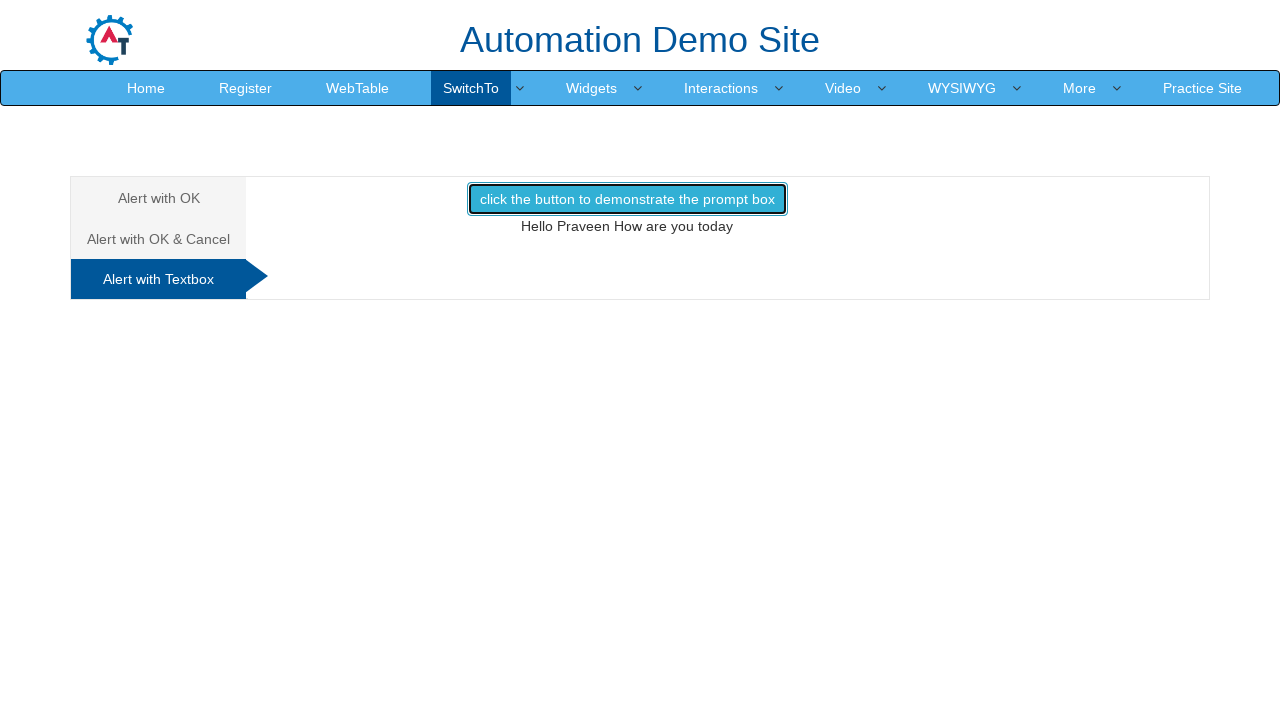

Verified that result text is displayed on the page
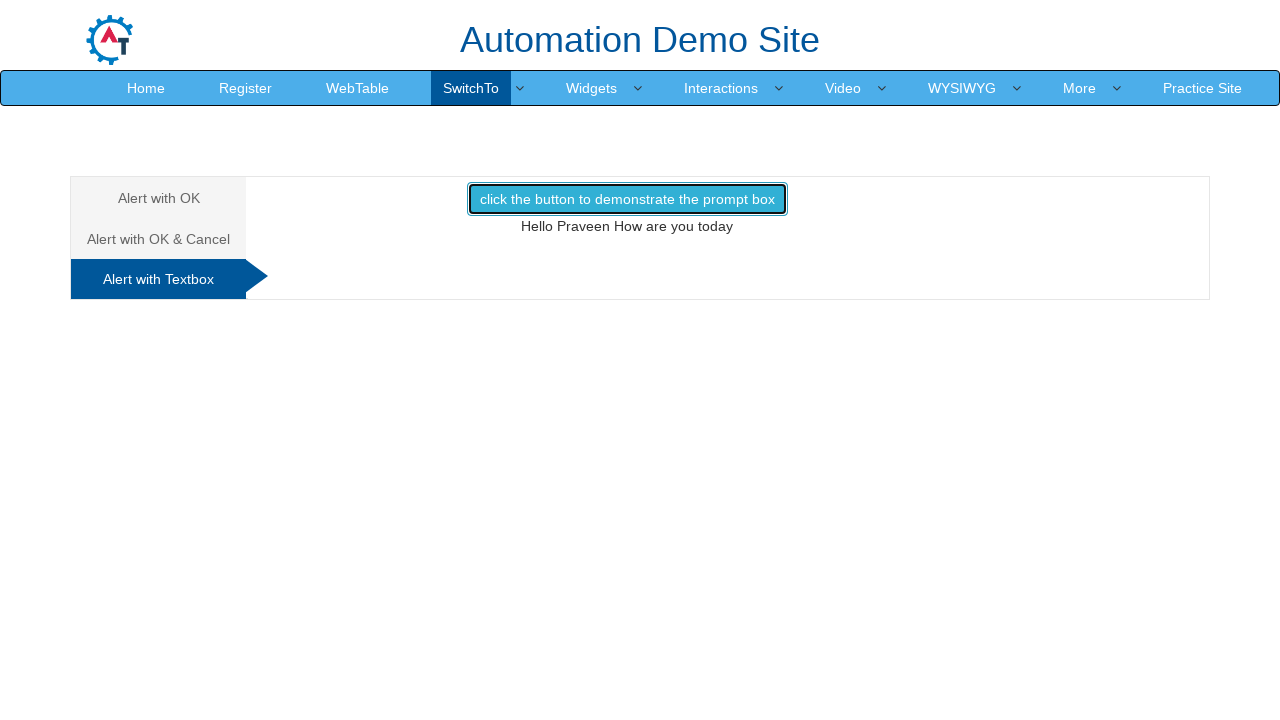

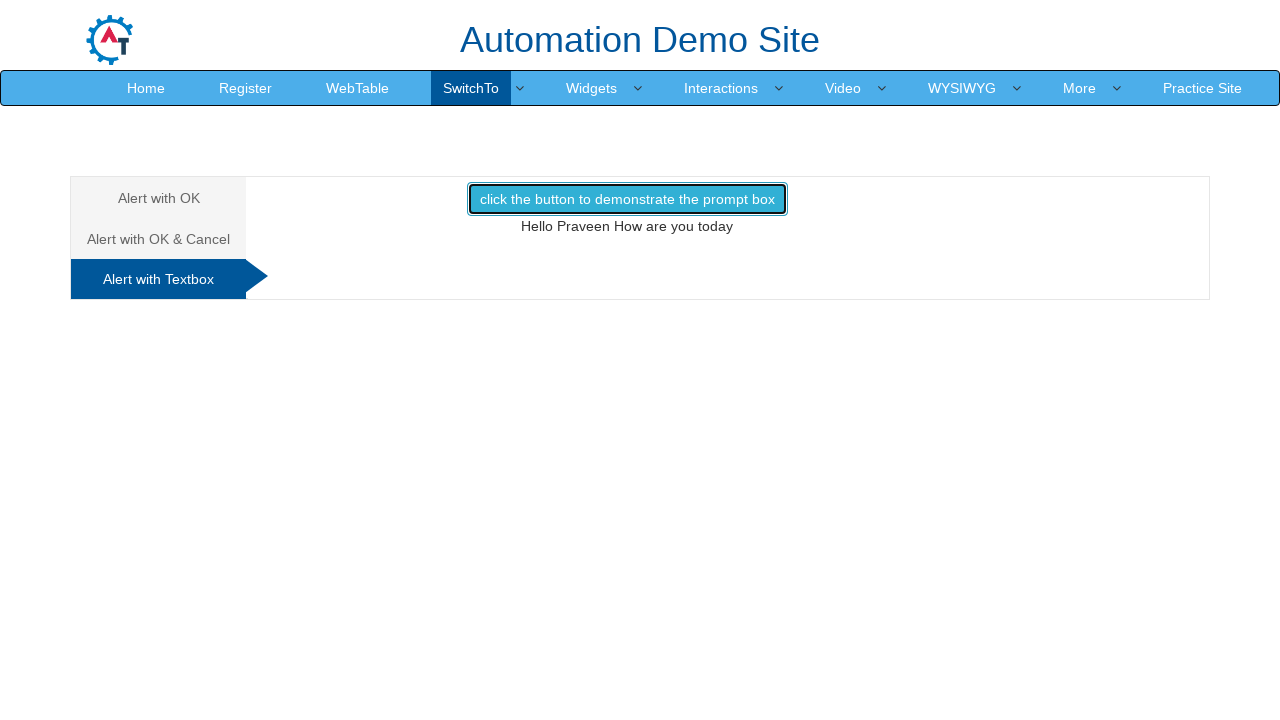